Tests basic file upload functionality on LeafGround demo site by clicking the upload button and uploading a file

Starting URL: https://www.leafground.com/file.xhtml

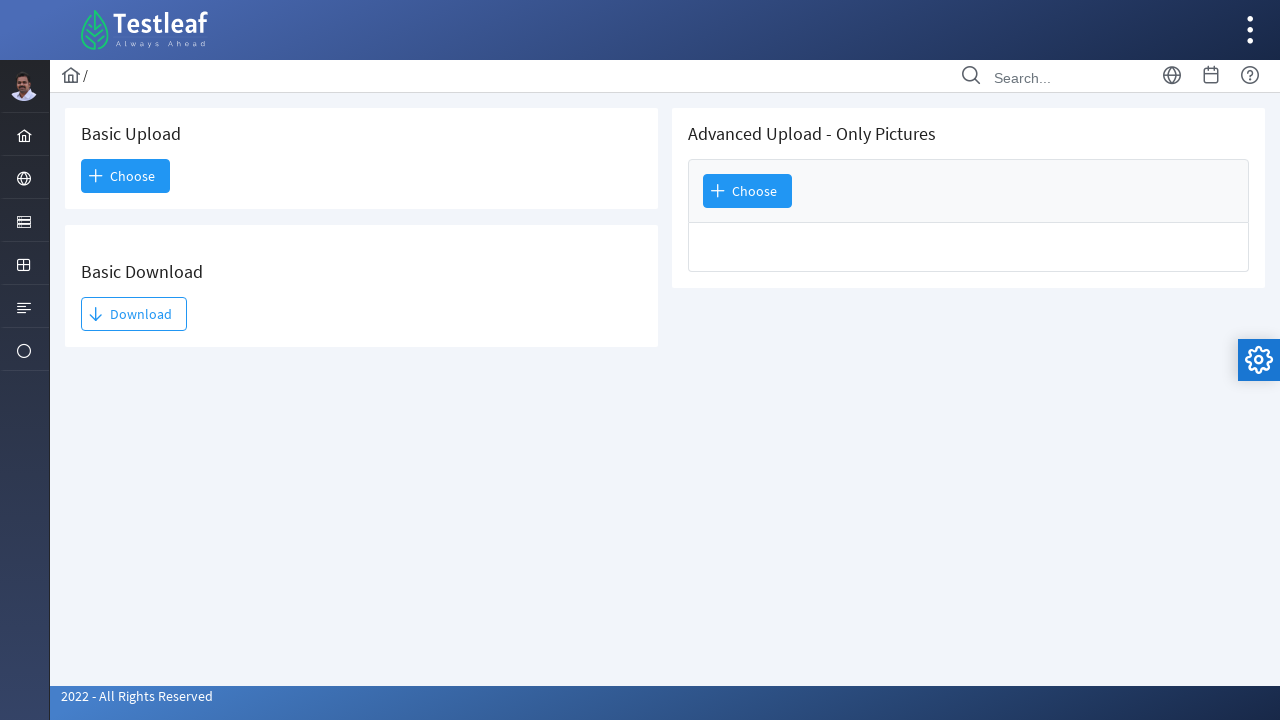

Waited for 'Basic Upload' element to load on LeafGround file upload page
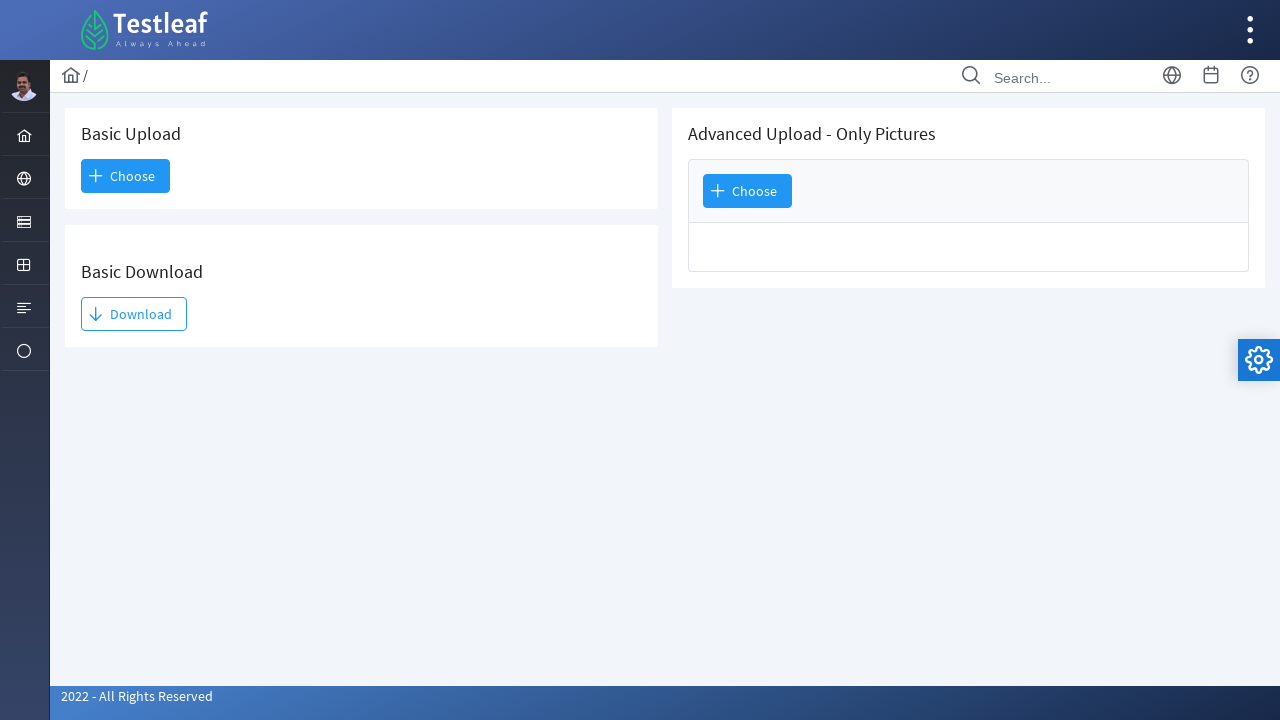

Located the file input element for Basic Upload
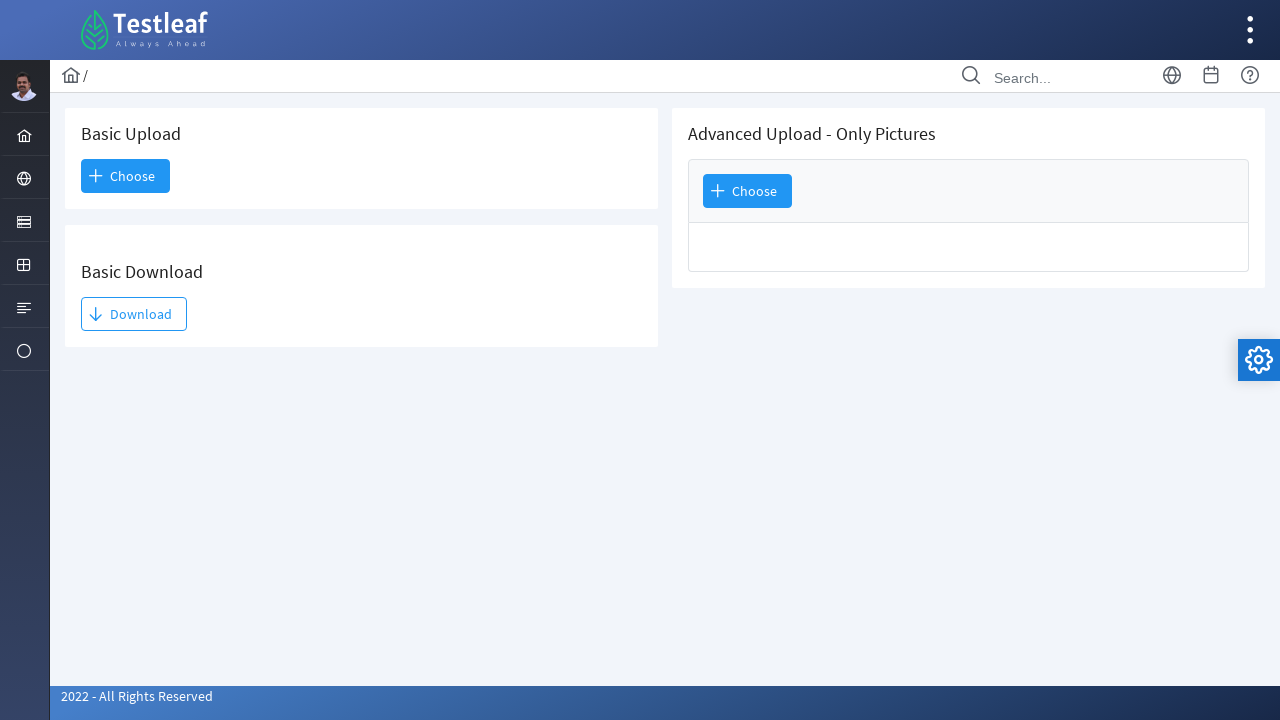

Clicked the upload button to initiate file selection at (129, 176) on xpath=//*[text()='Basic Upload']/following::span[1]
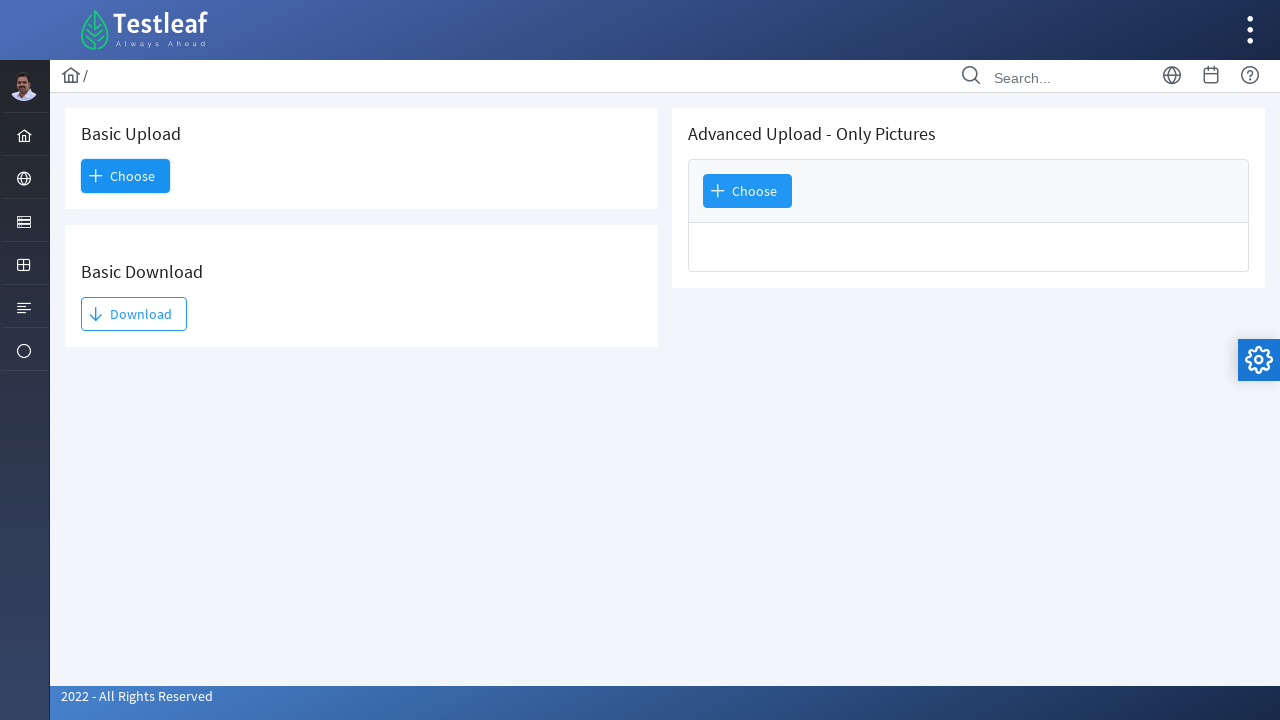

File chooser dialog opened and ready for file selection at (129, 176) on xpath=//*[text()='Basic Upload']/following::span[1]
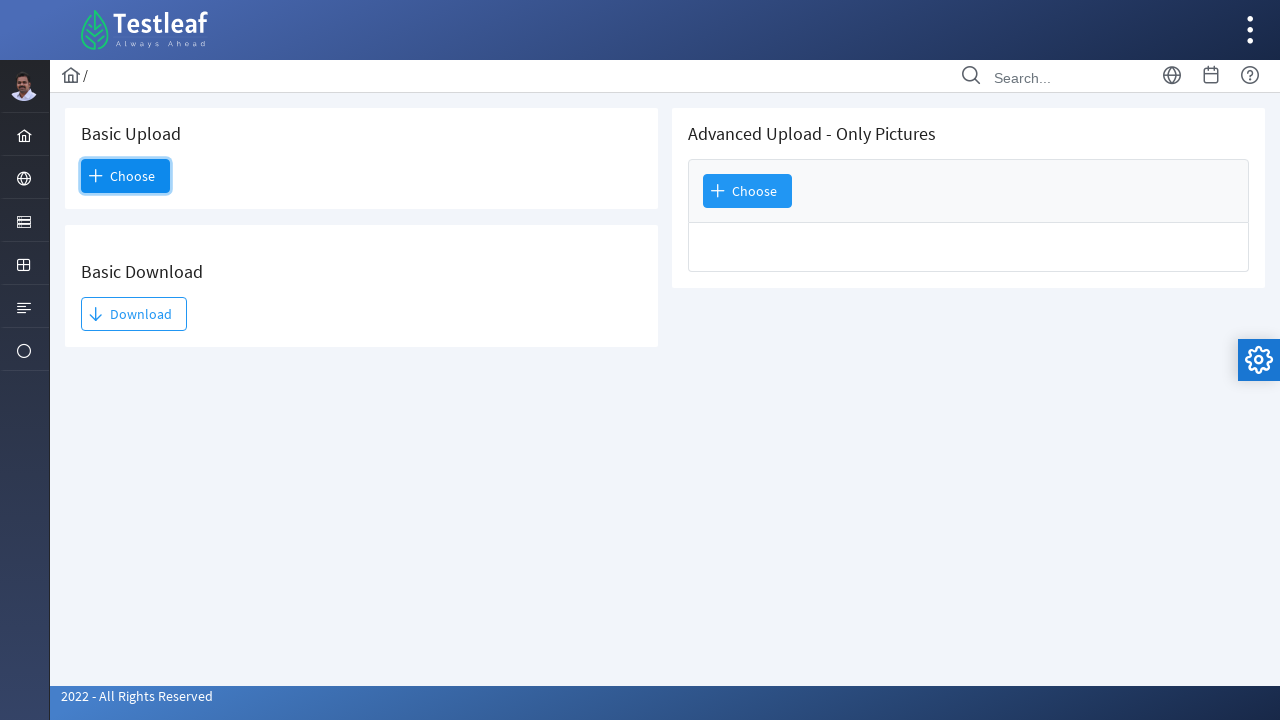

File chooser object captured and ready for file upload
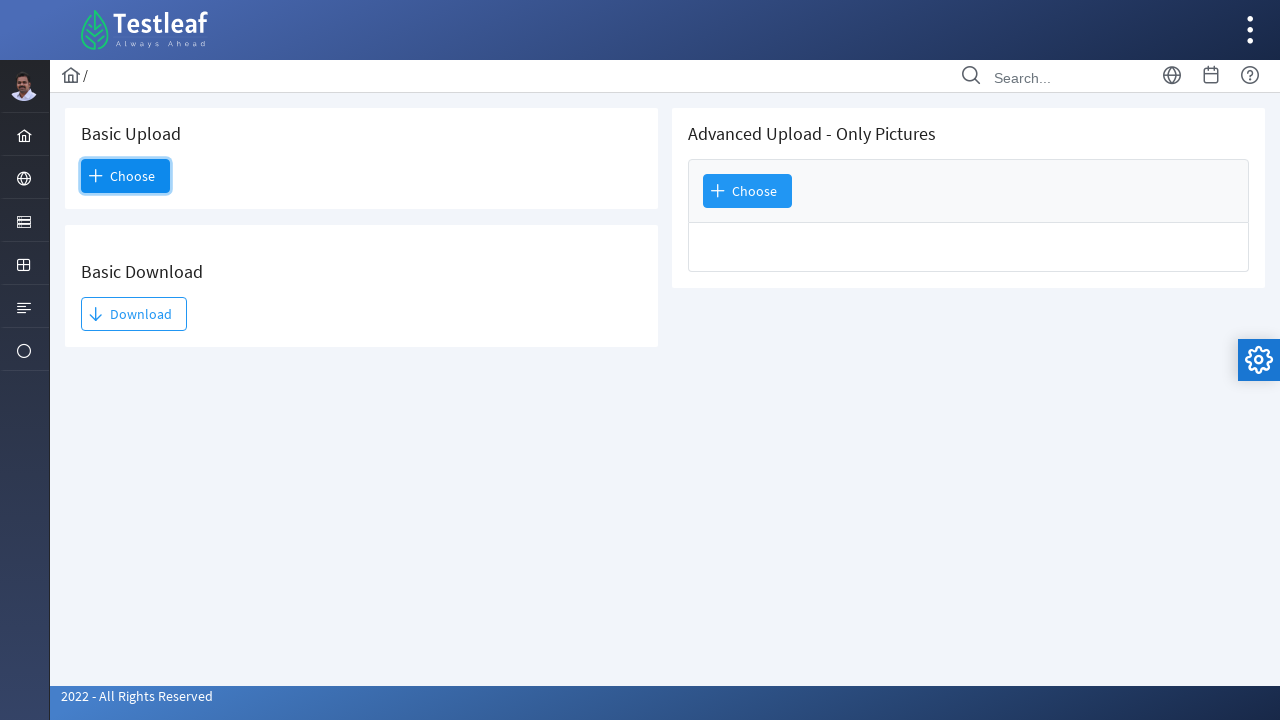

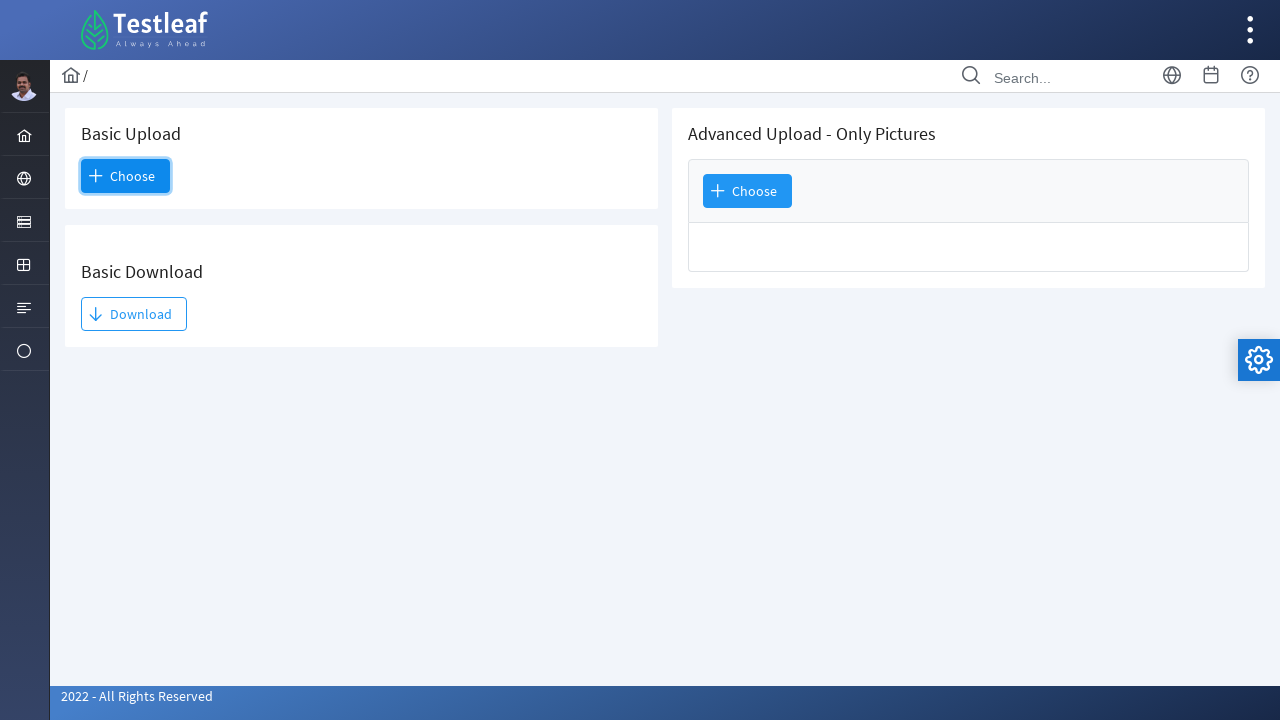